Tests accessibility, overflow, and overlap issues on the entrepreneur page at tablet viewport (768x1024)

Starting URL: https://businessinfinity.asisaga.com/entrepreneur

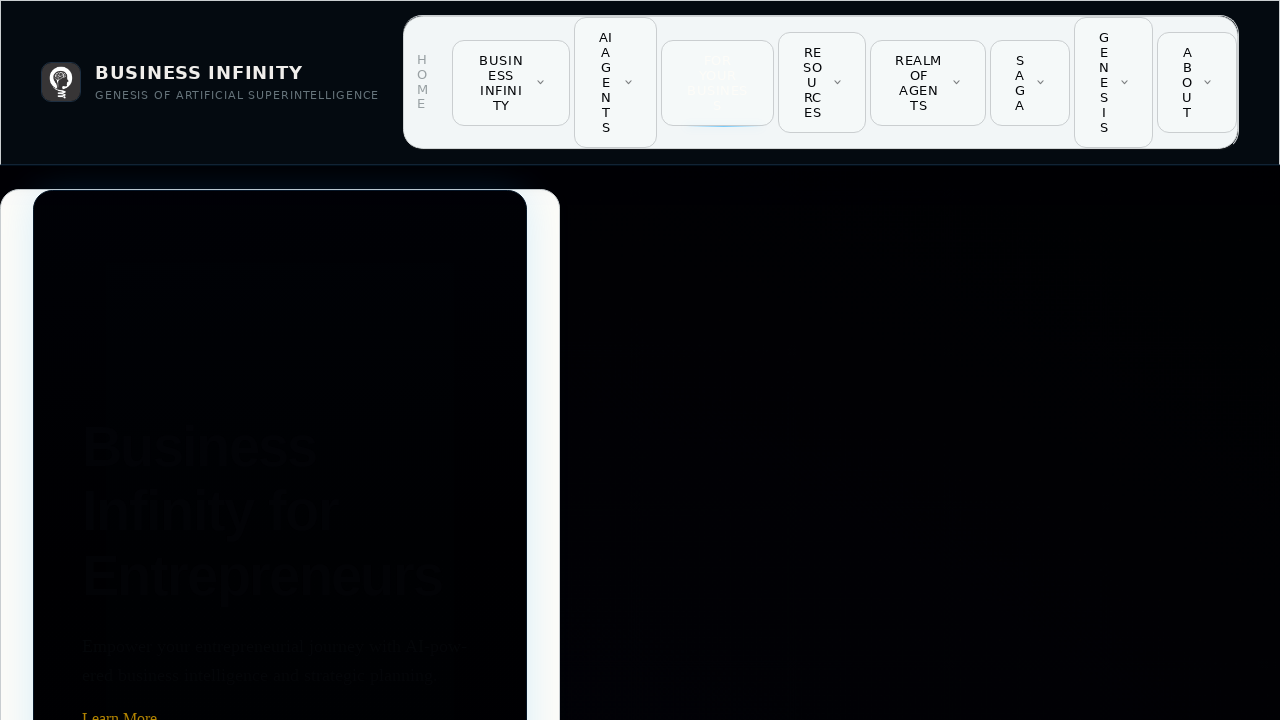

Set viewport to tablet size (768x1024)
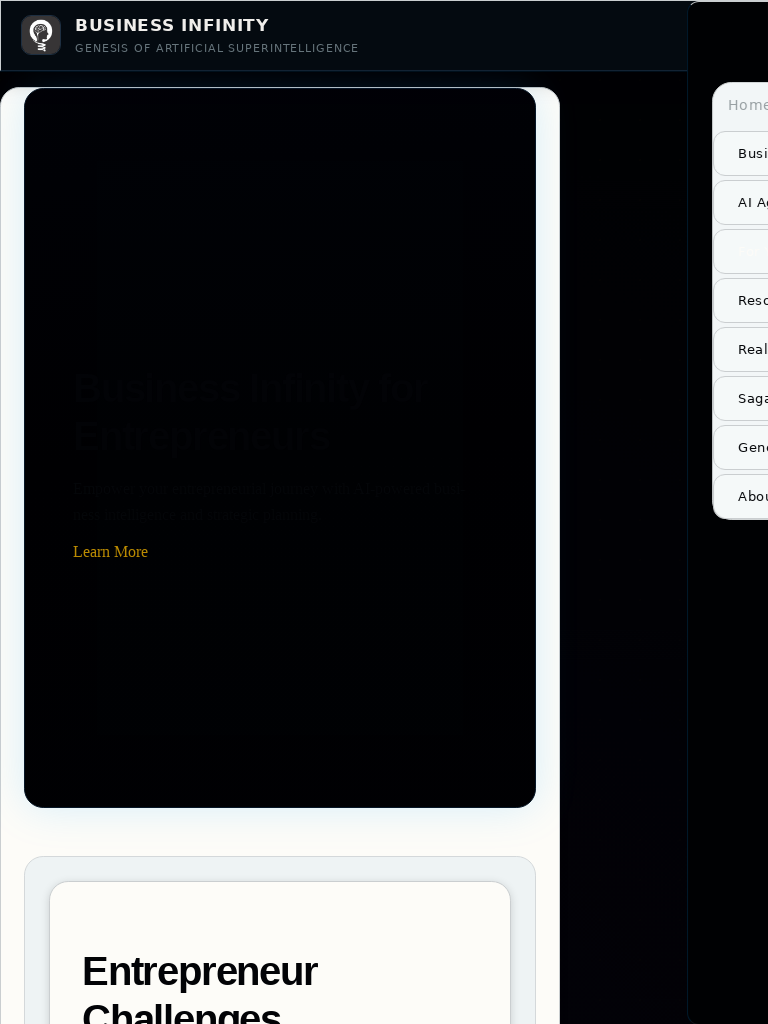

Page DOM content loaded
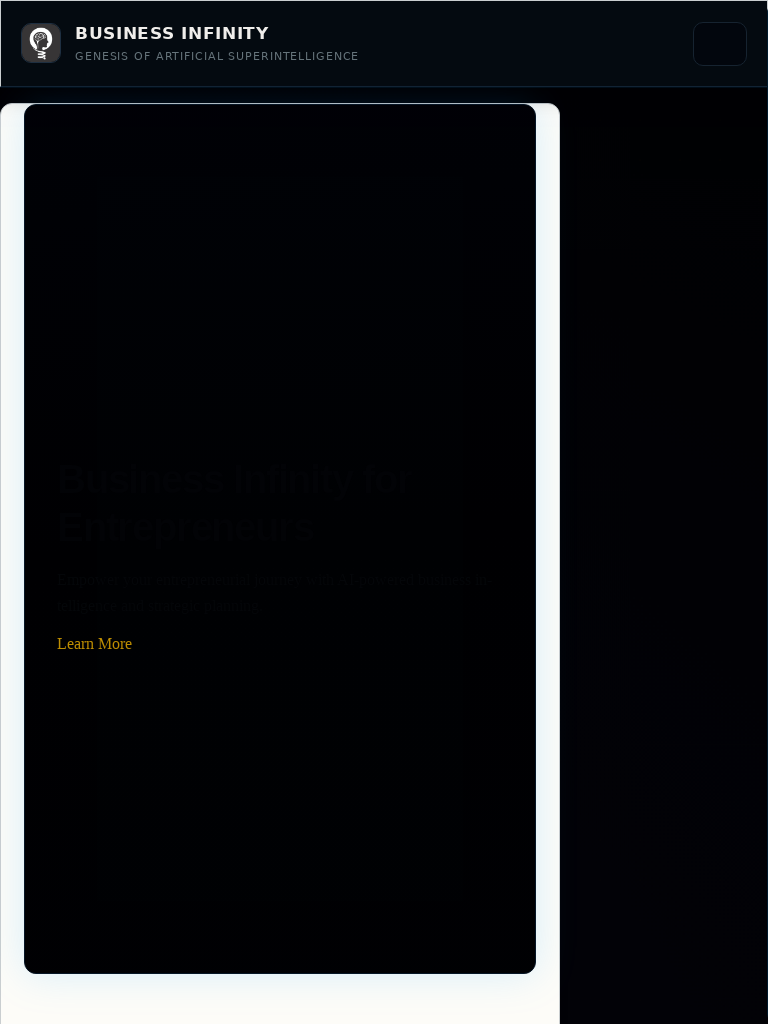

Body element is visible and ready for accessibility testing
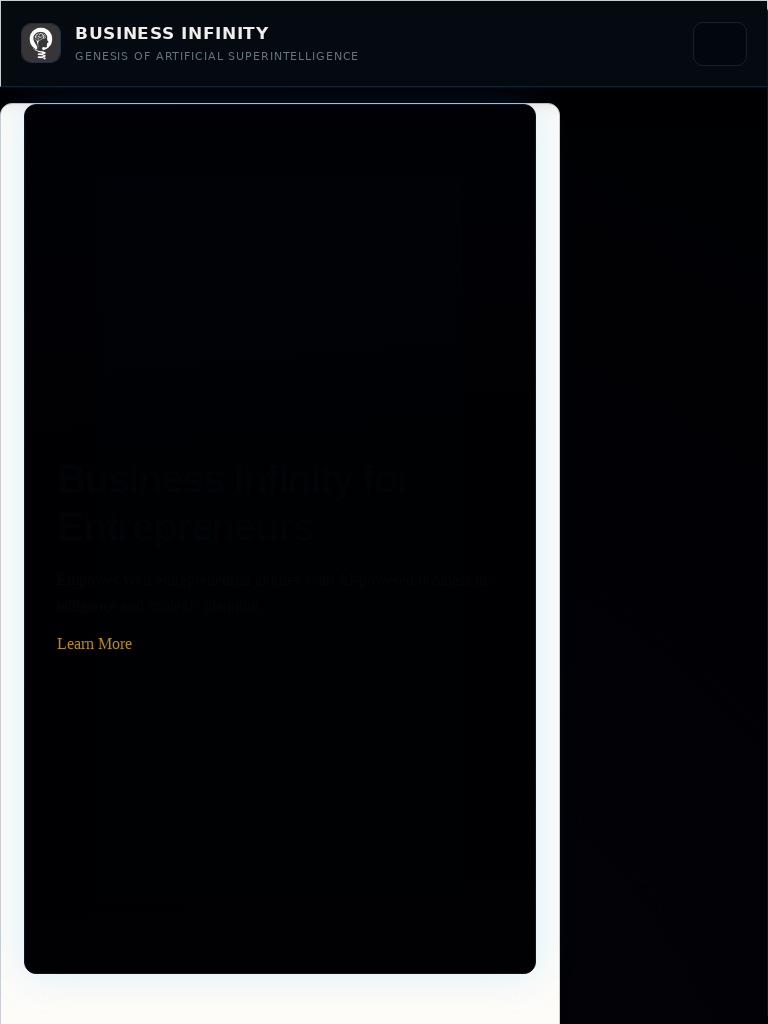

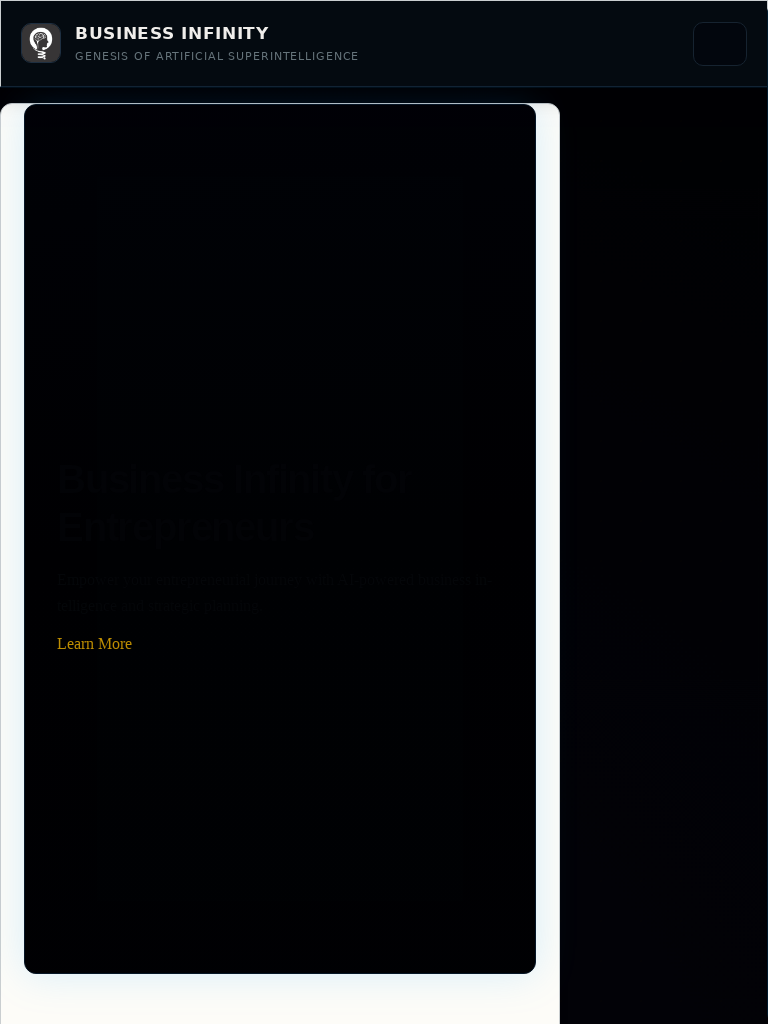